Tests mouse hover functionality by hovering over a mega menu to reveal dropdown options and clicking on a submenu item

Starting URL: https://ecommerce-playground.lambdatest.io/

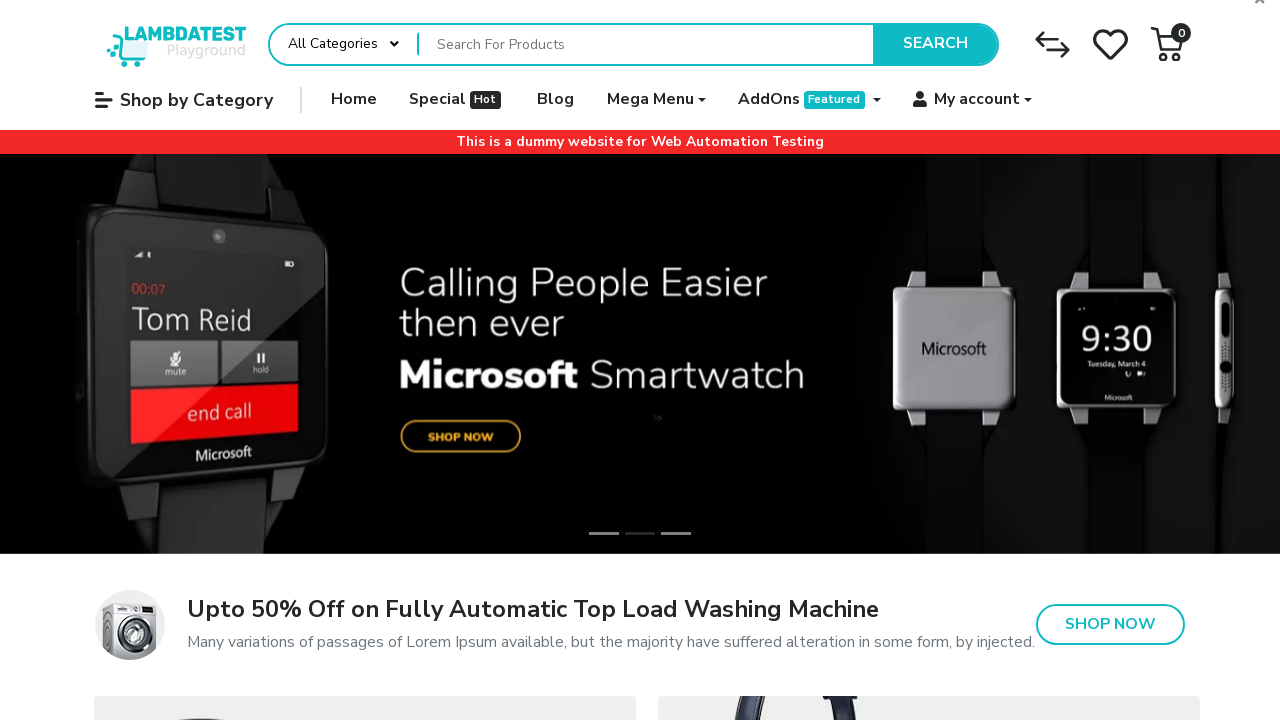

Waited for Mega Menu element to be visible
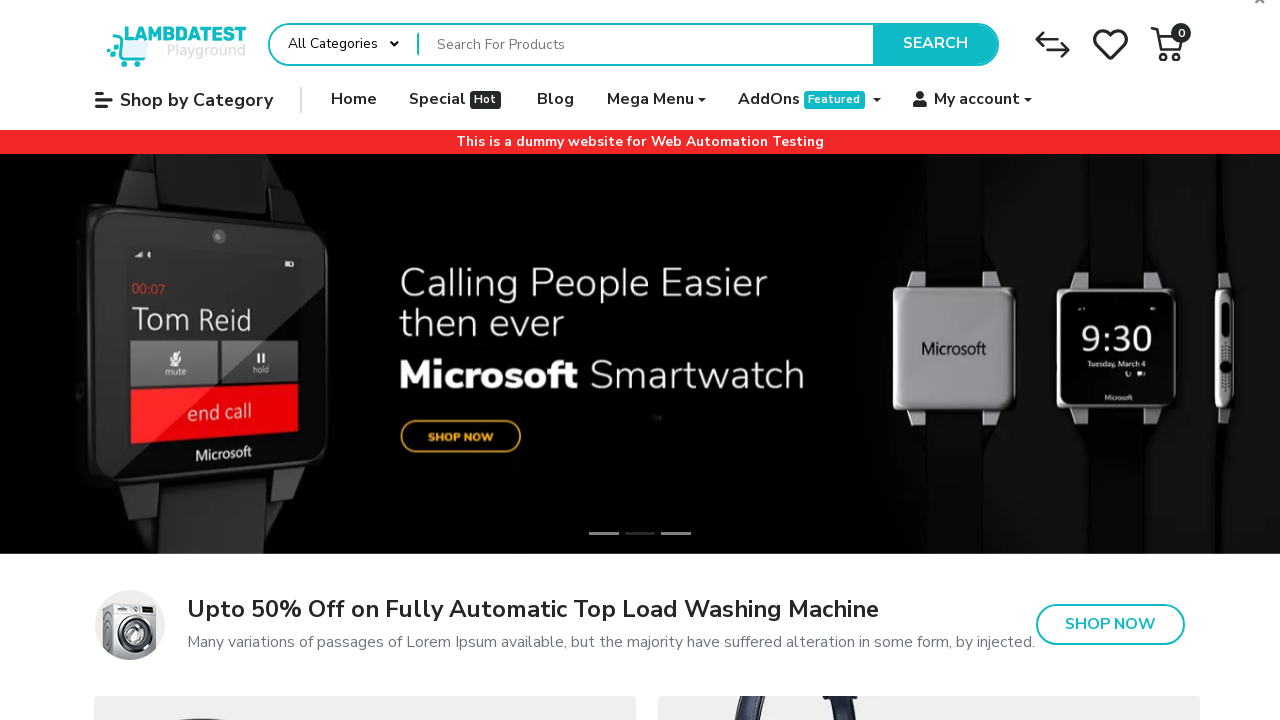

Hovered over Mega Menu to reveal dropdown options at (650, 100) on xpath=//span[contains(text(),'Mega Menu')]
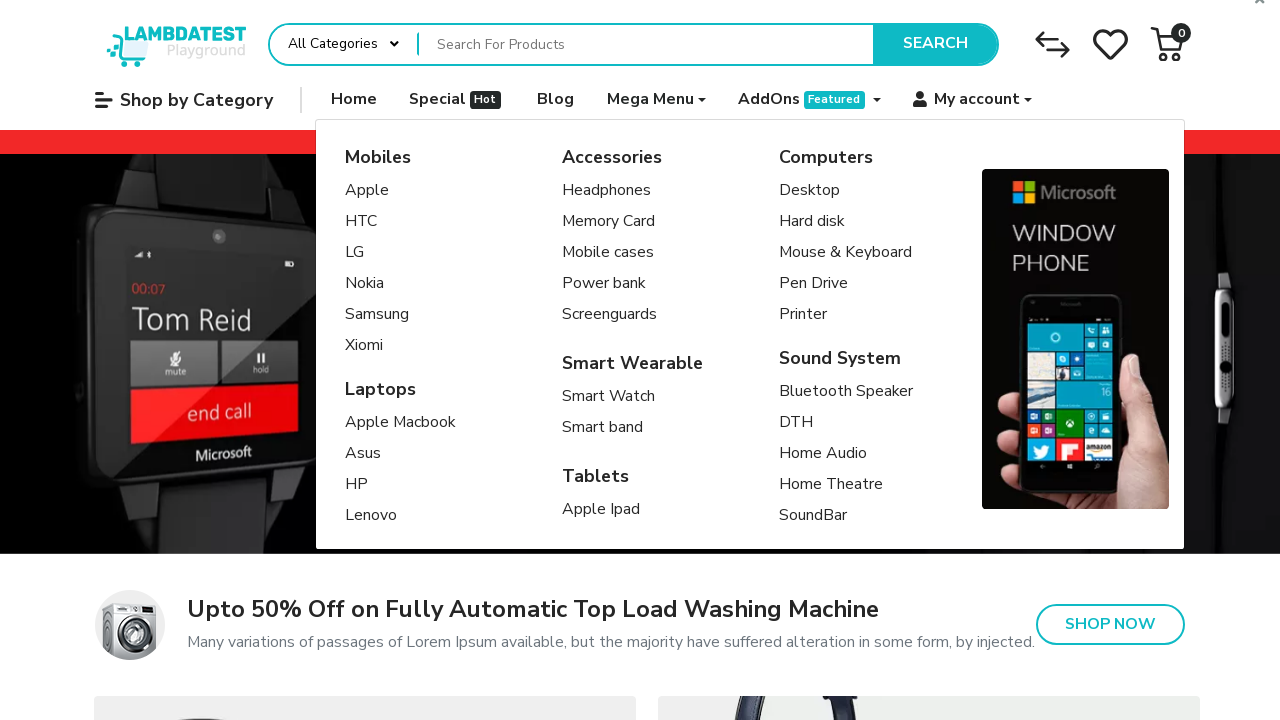

Clicked on Apple submenu item from dropdown at (377, 191) on text=Apple
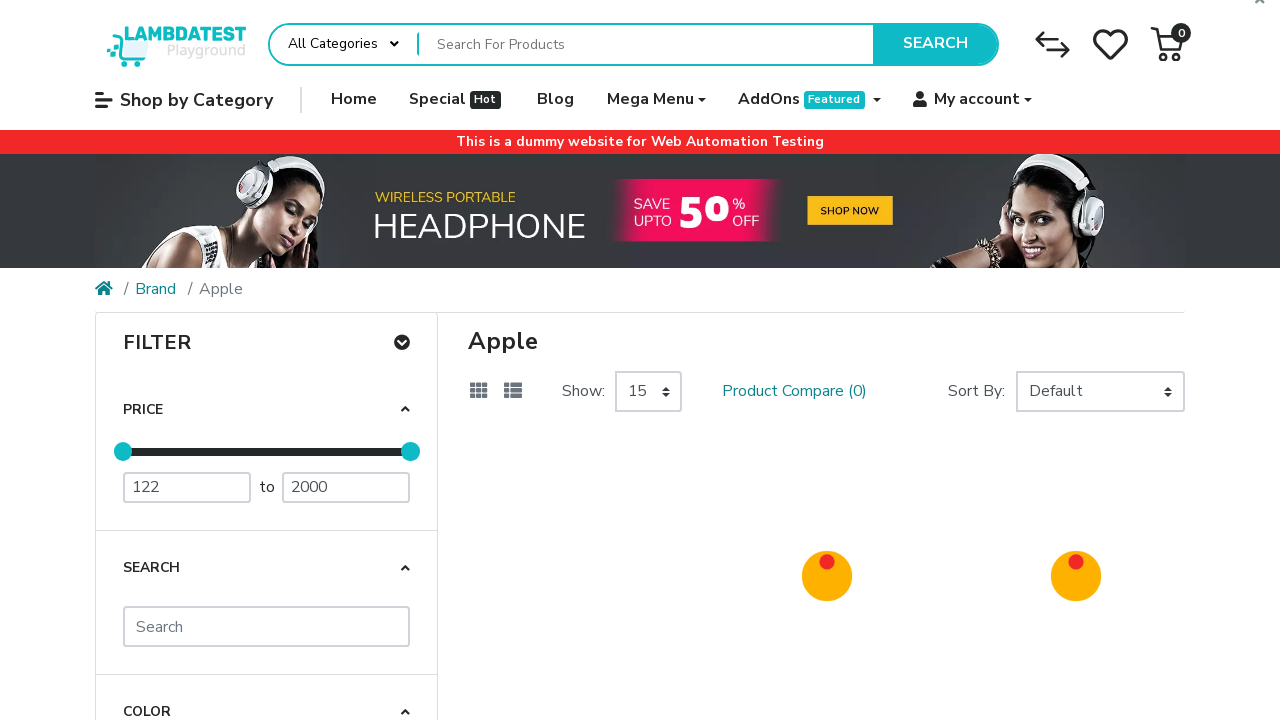

Apple product page loaded successfully
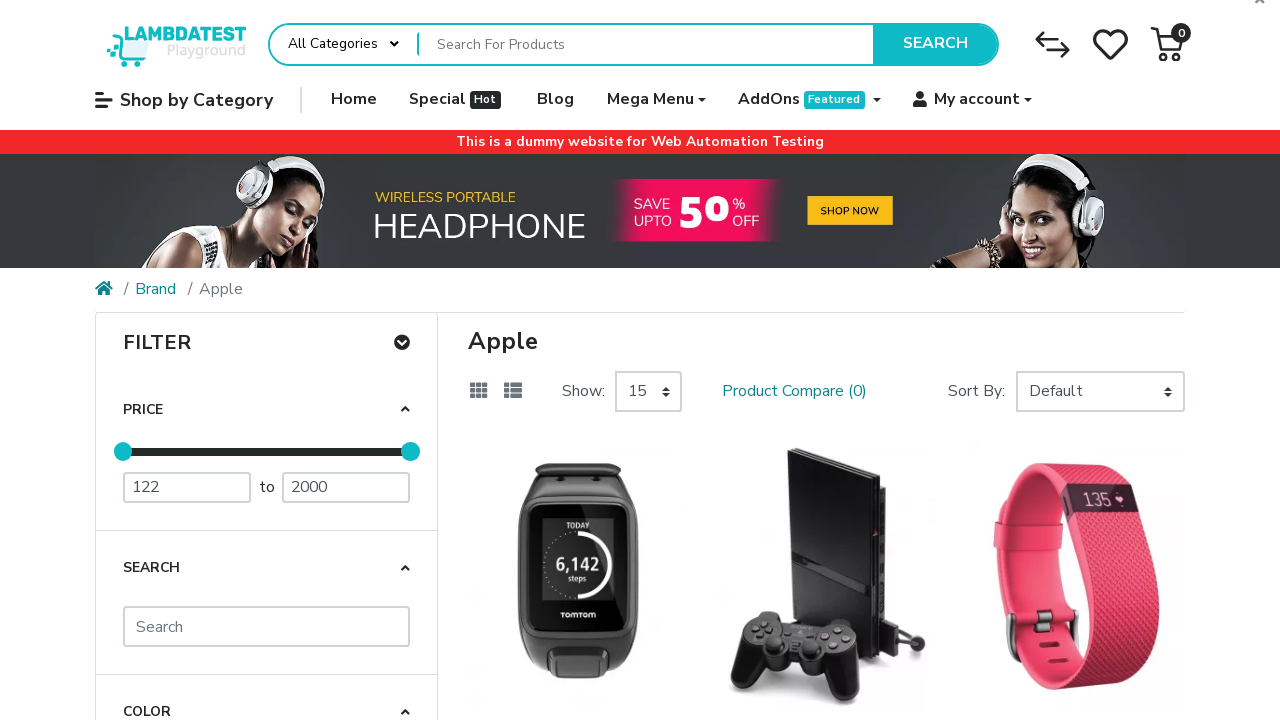

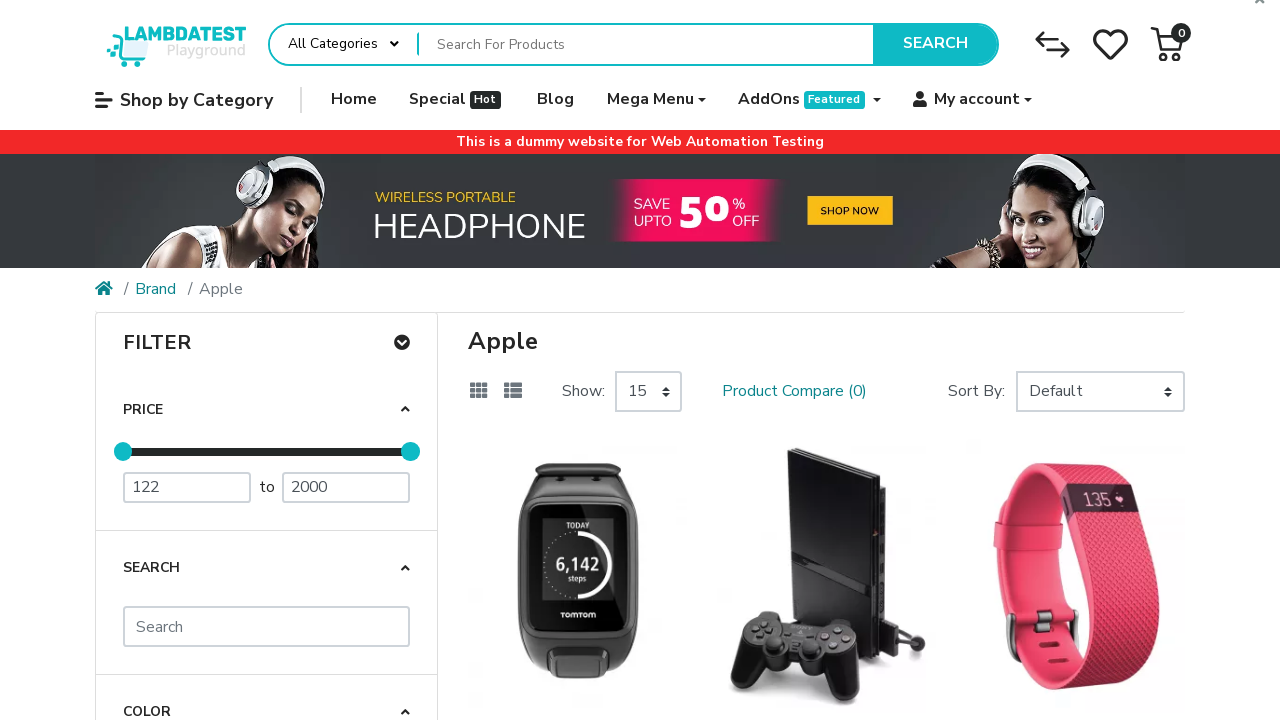